Tests dynamic loading functionality by clicking a Start button and verifying that "Hello World!" text becomes visible after loading completes.

Starting URL: https://the-internet.herokuapp.com/dynamic_loading/1

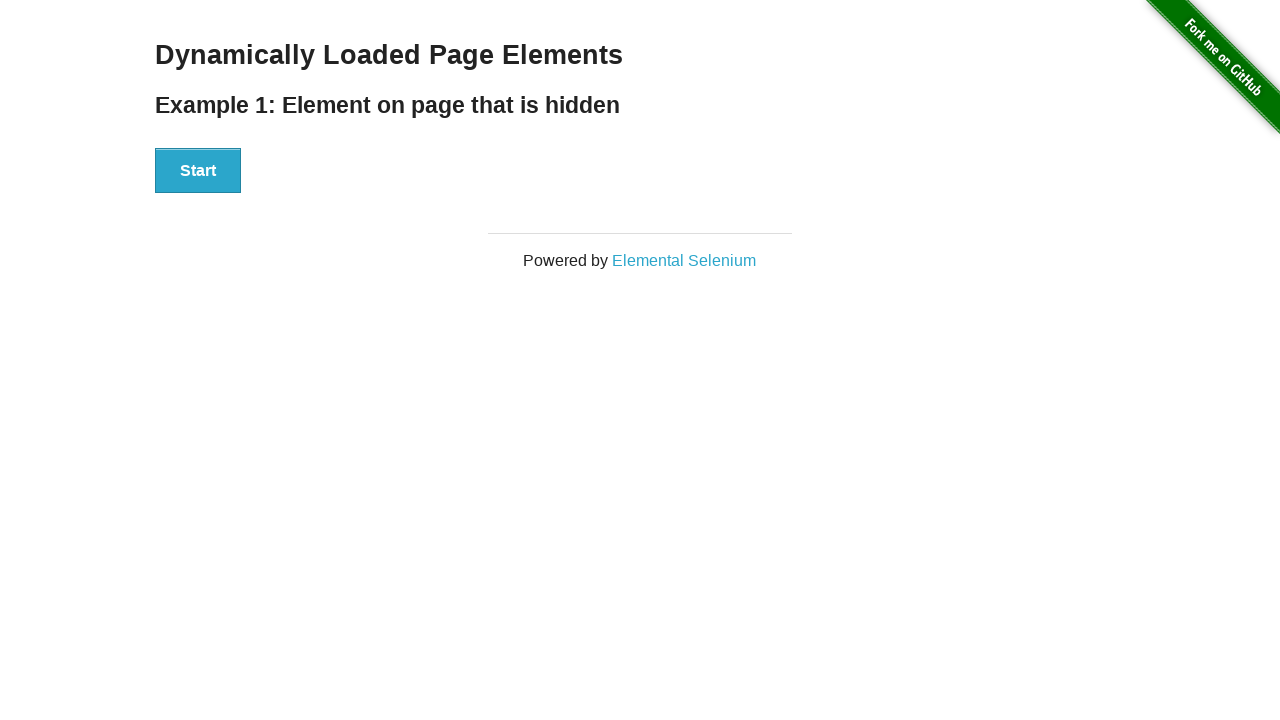

Clicked Start button to trigger dynamic loading at (198, 171) on #start button
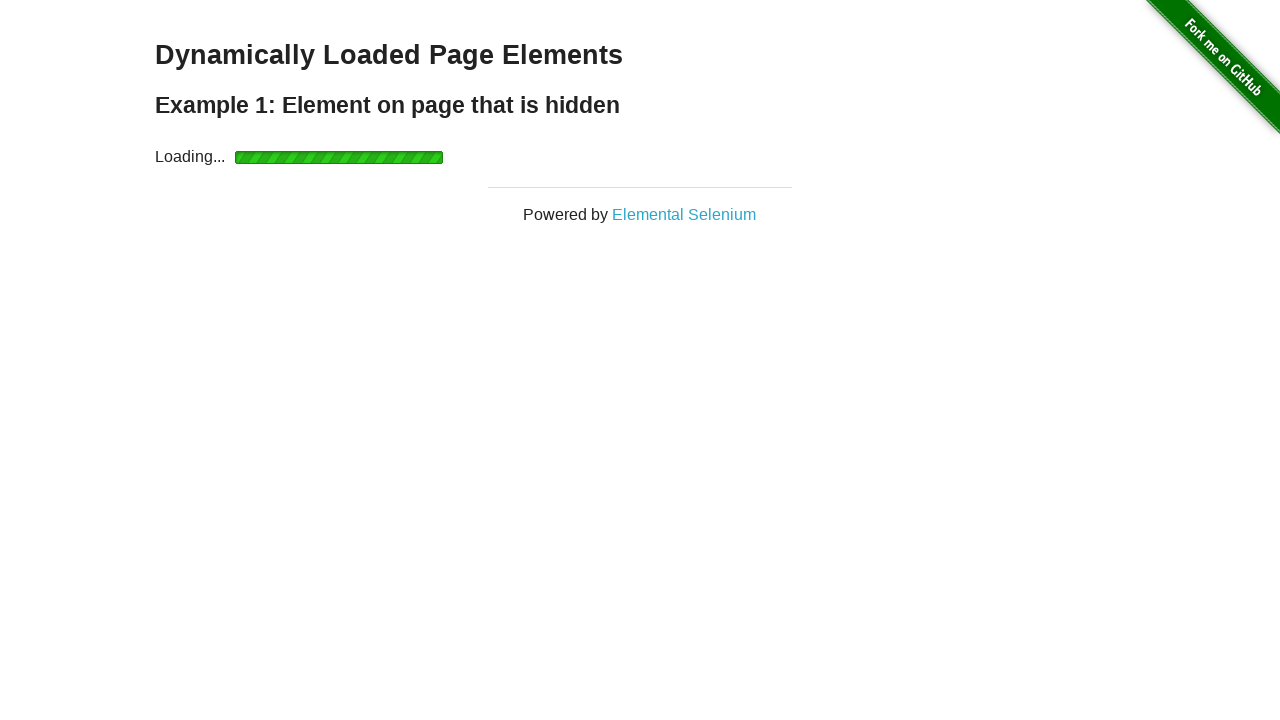

Waited for finish element to become visible after loading
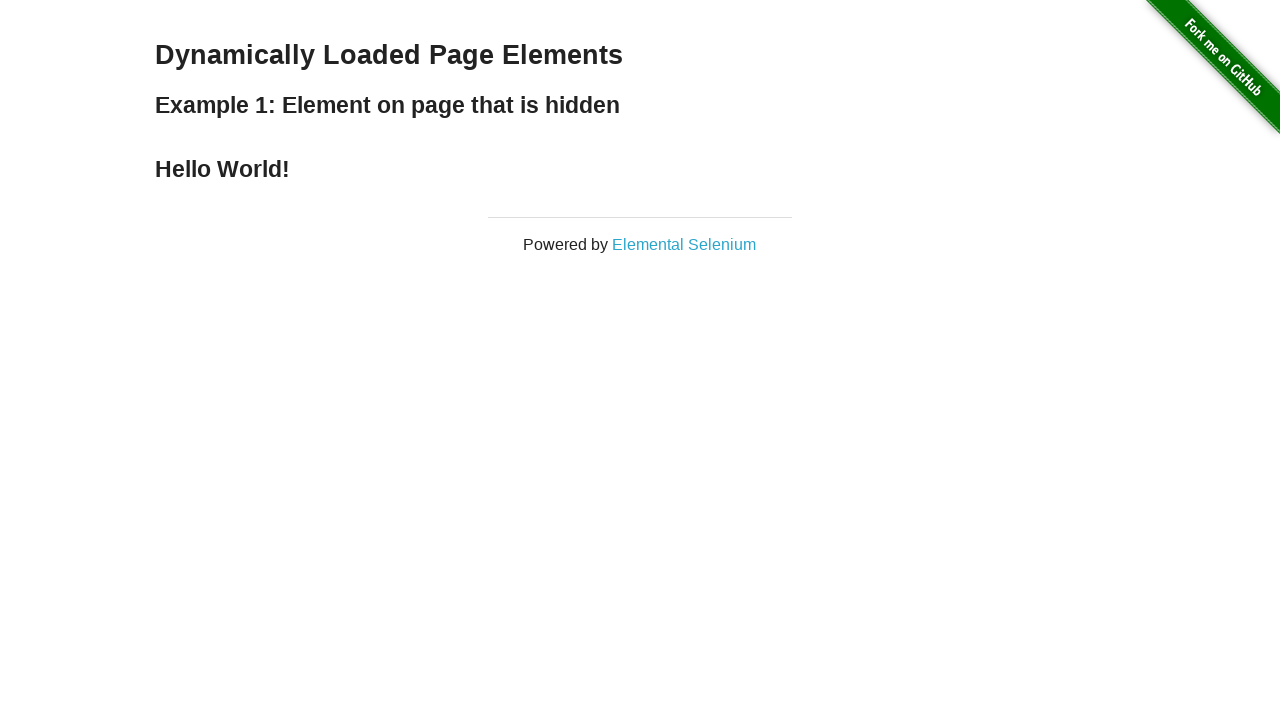

Retrieved text content from finish element
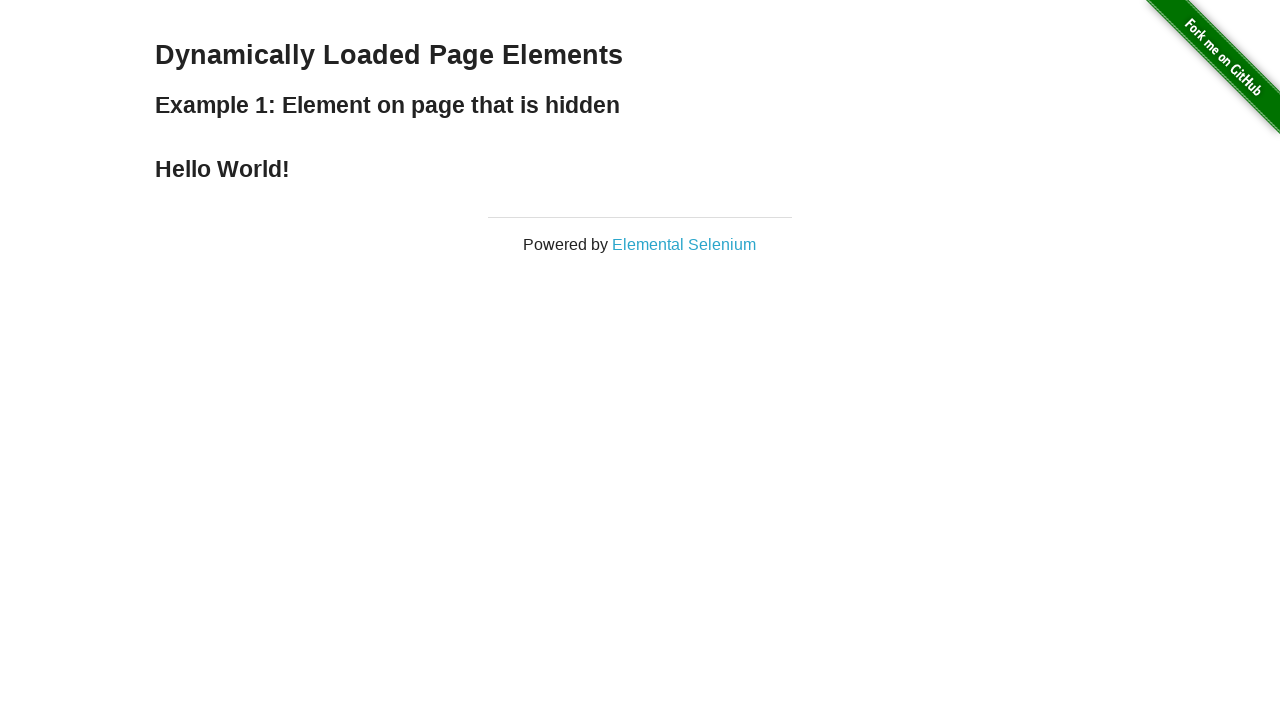

Verified that 'Hello World!' text is present in the loaded content
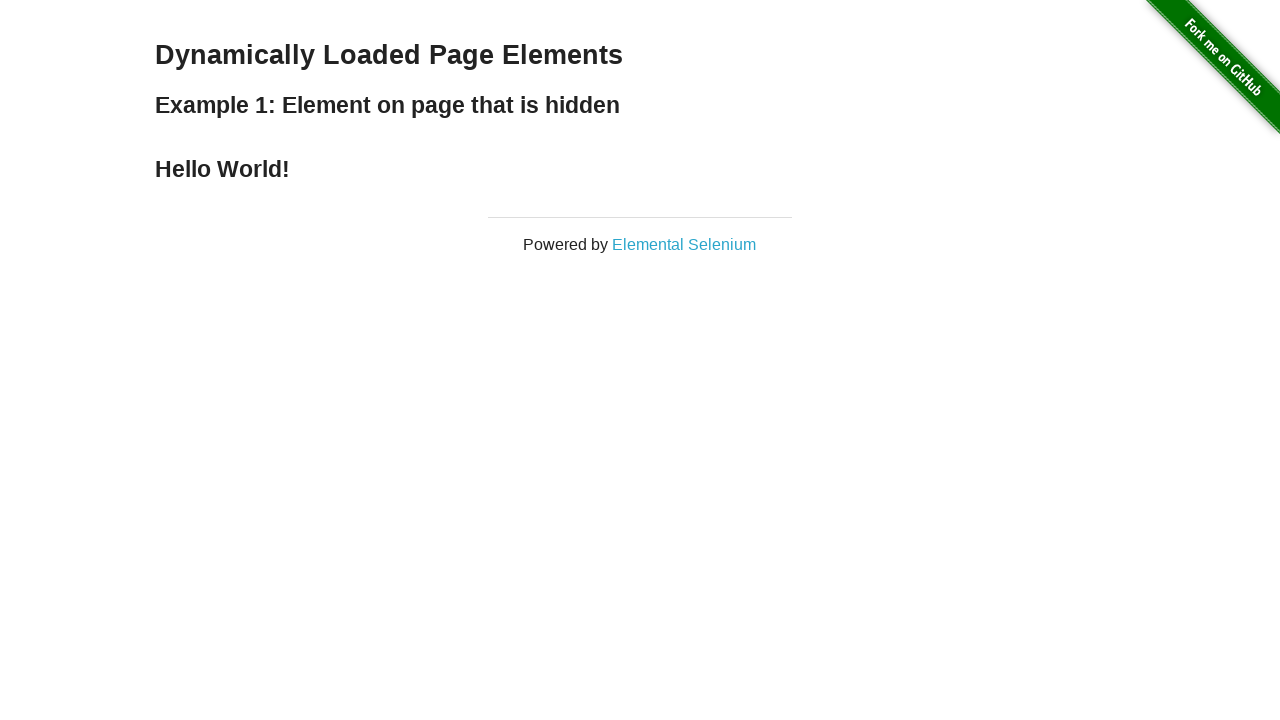

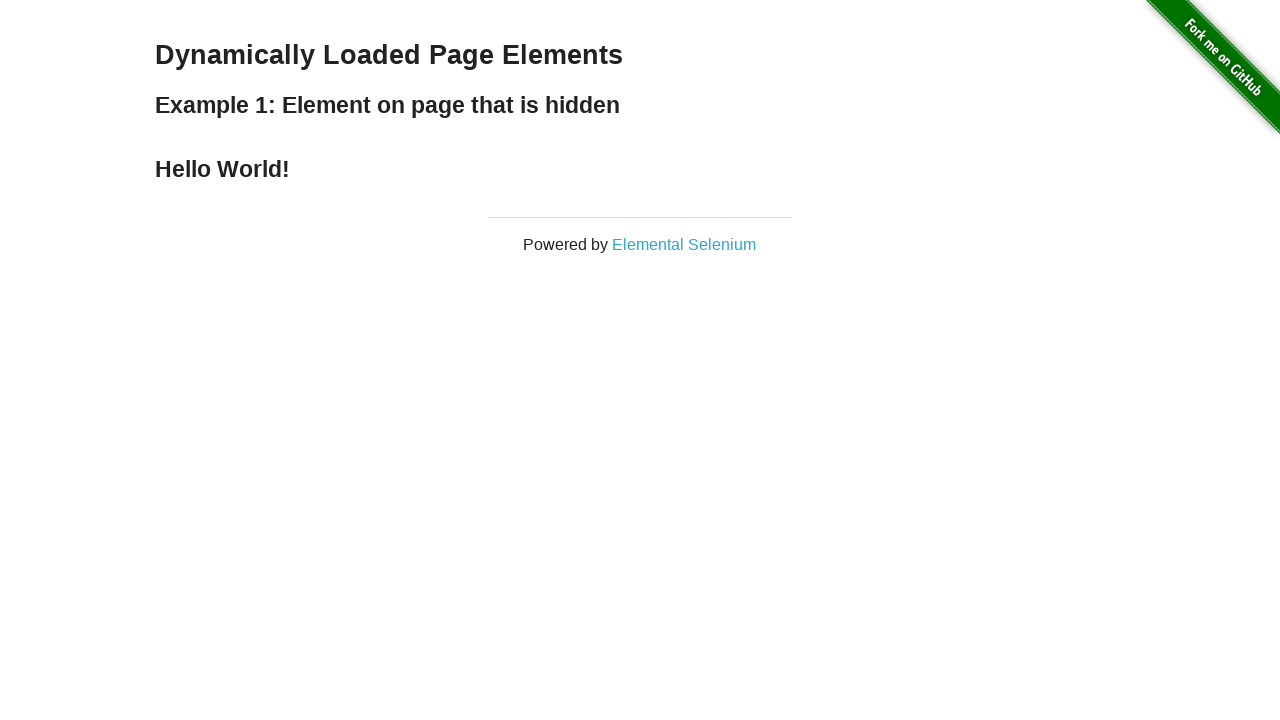